Tests locating and interacting with text containing non-breaking spaces

Starting URL: http://uitestingplayground.com/verifytext

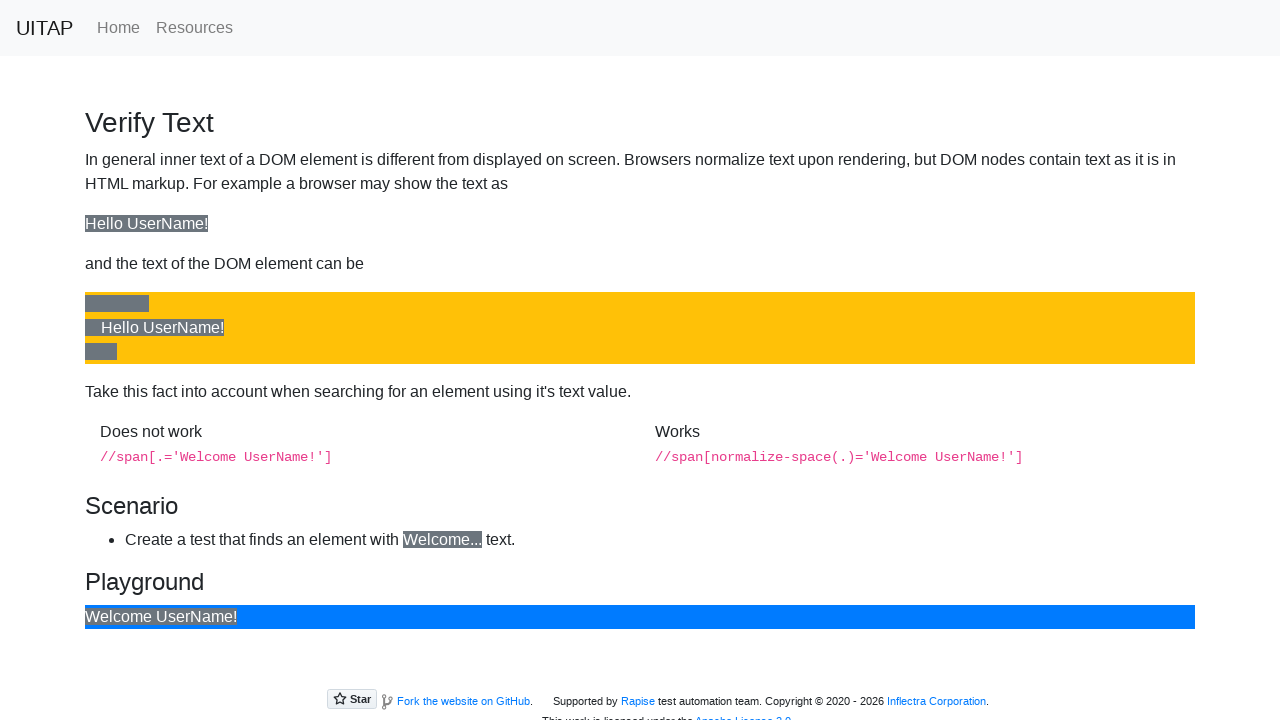

Located text 'Welcome' with partial match in primary background div
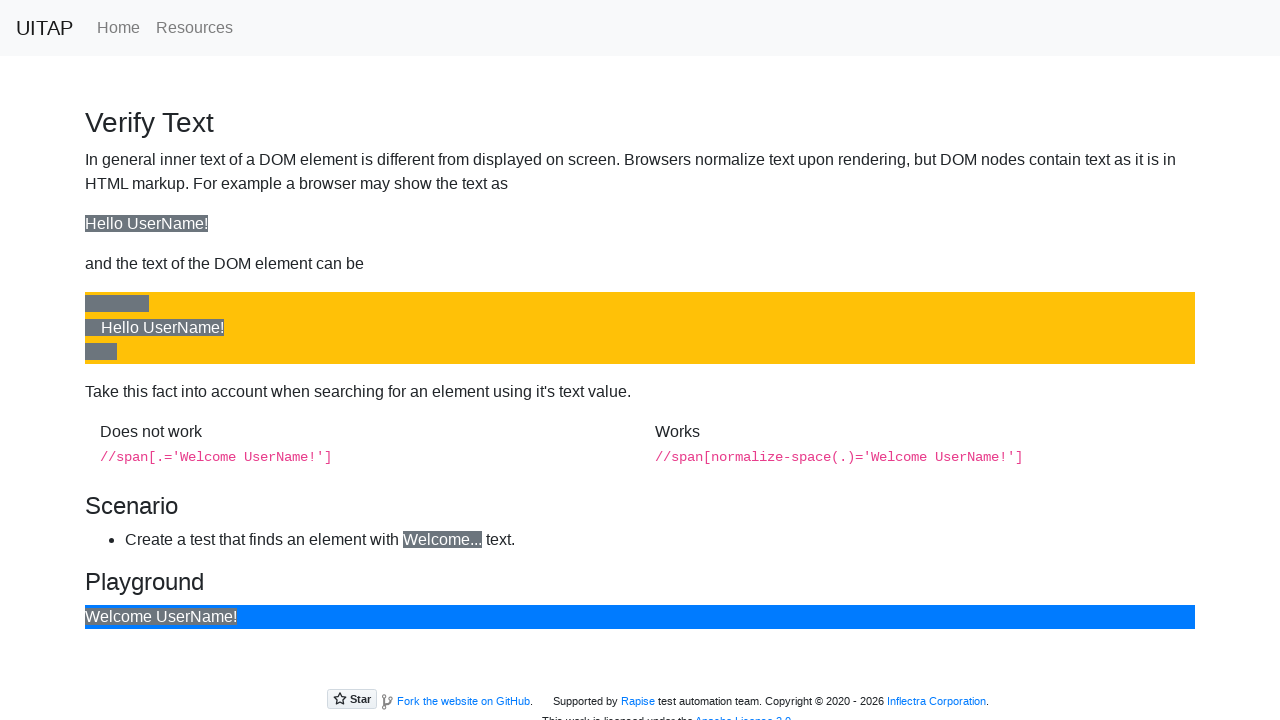

Double-clicked the located Welcome text at (120, 617) on div.bg-primary >> internal:text="Welcome"i
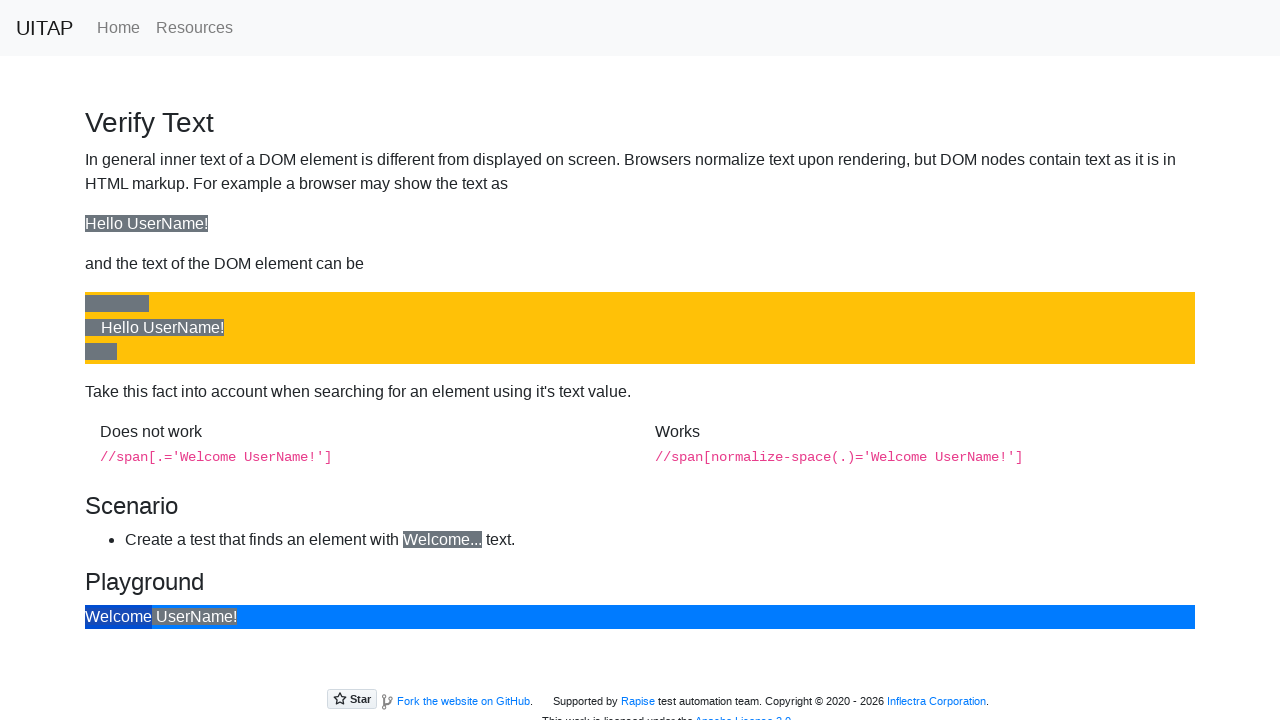

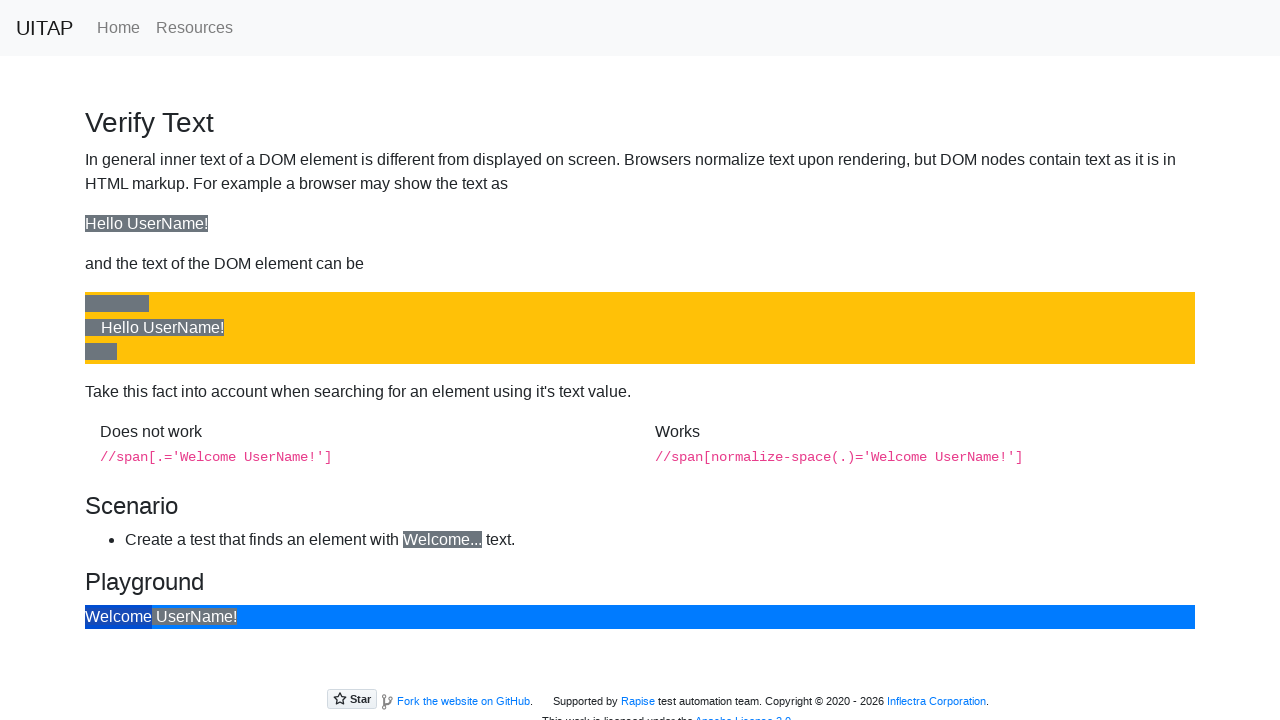